Tests double-click functionality by double-clicking a button and verifying the resulting message is displayed

Starting URL: https://automationfc.github.io/basic-form/index.html

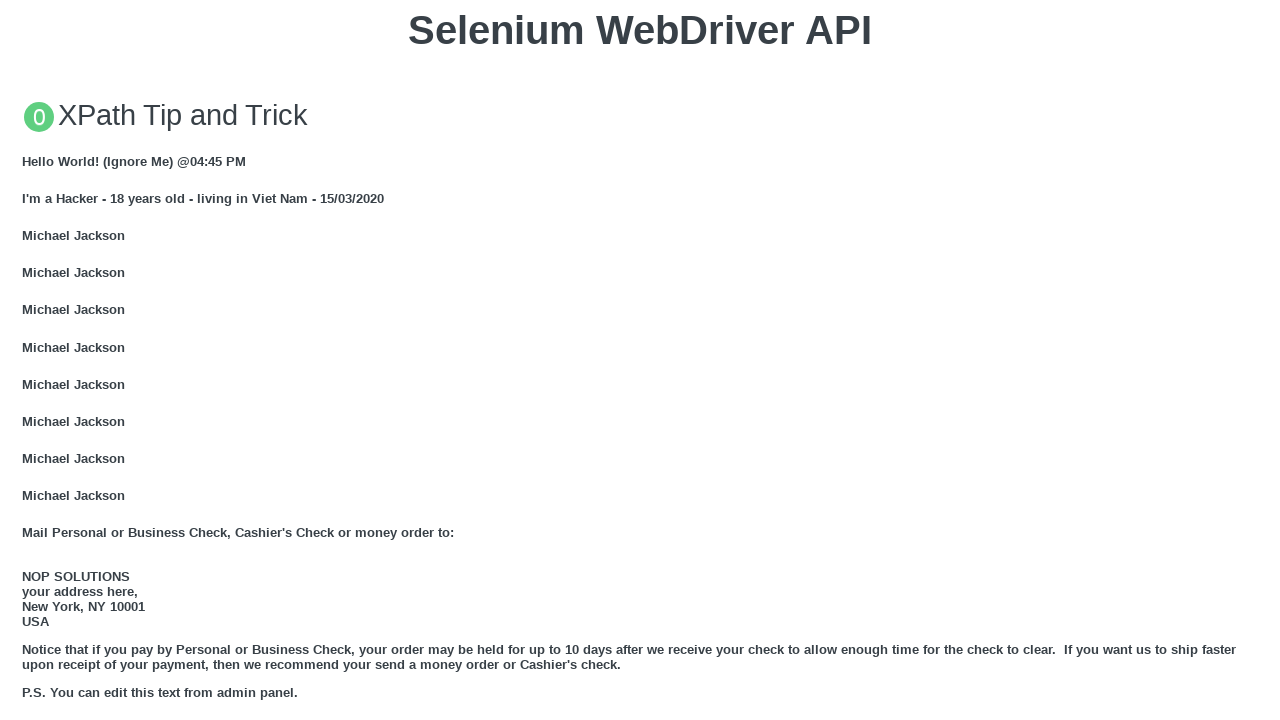

Scrolled double-click button into view
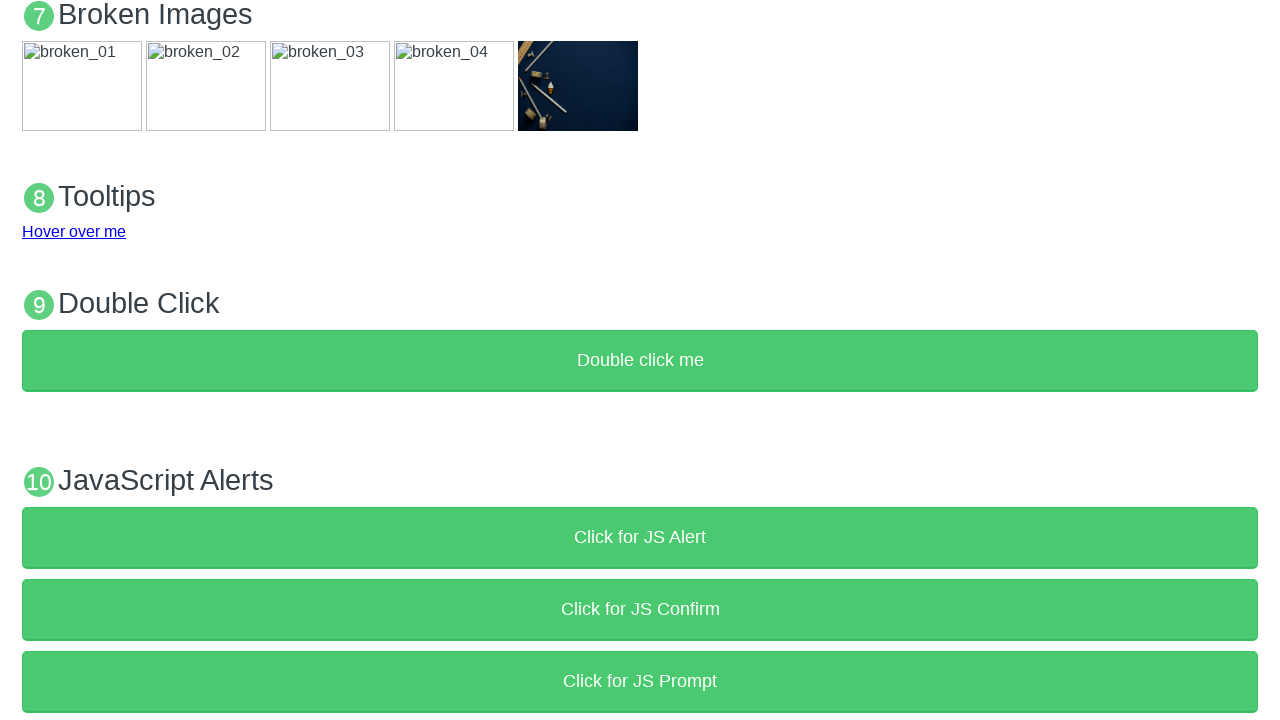

Double-clicked the button at (640, 361) on xpath=//button[text()='Double click me']
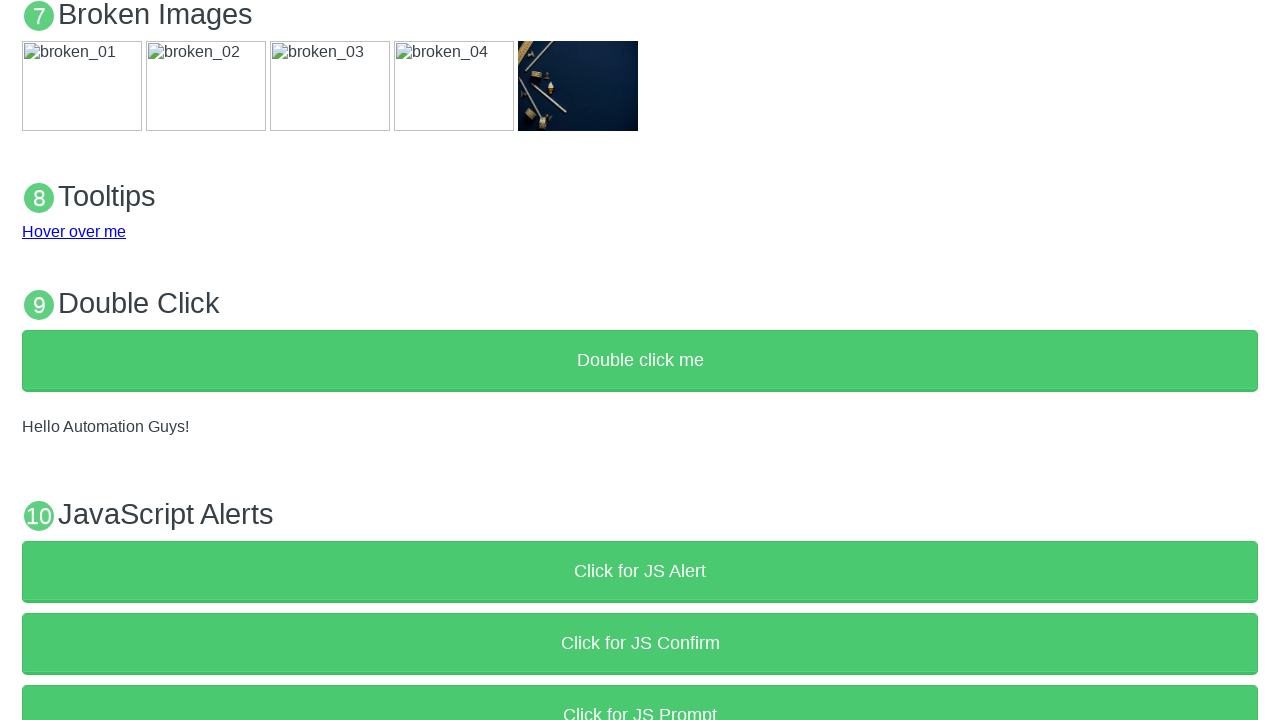

Verified that the message 'Hello Automation Guys!' is displayed after double-click
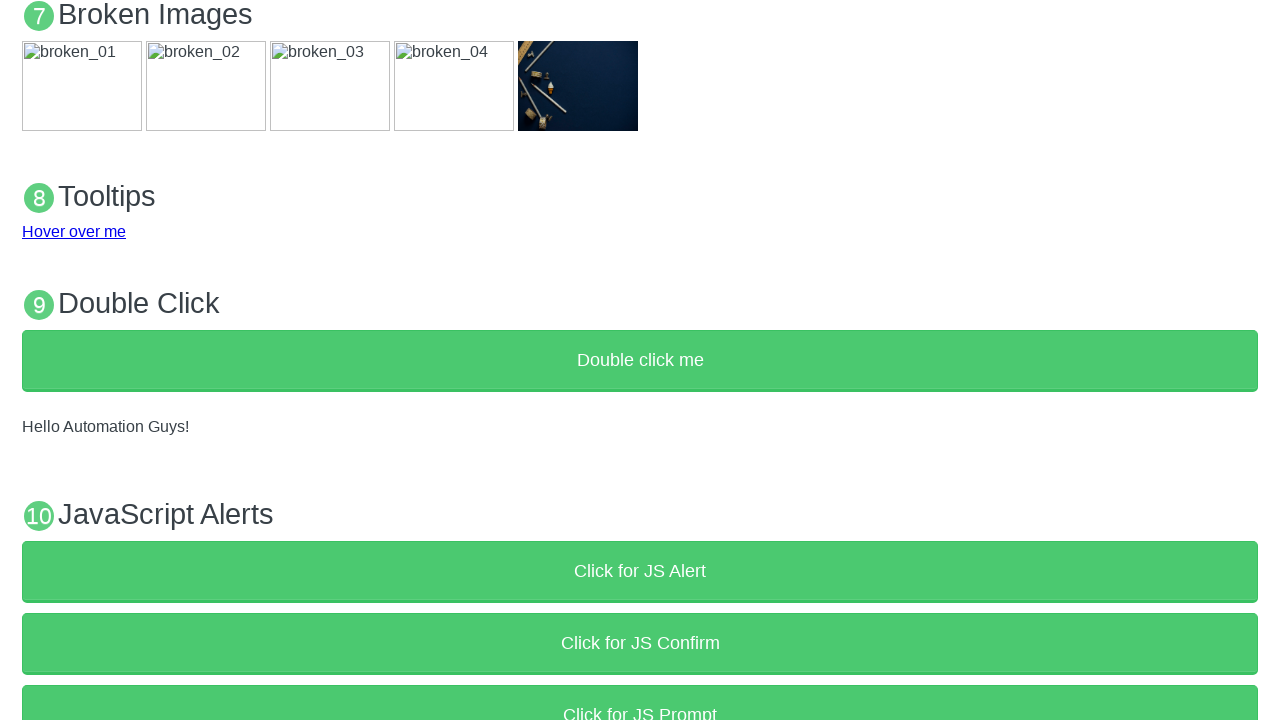

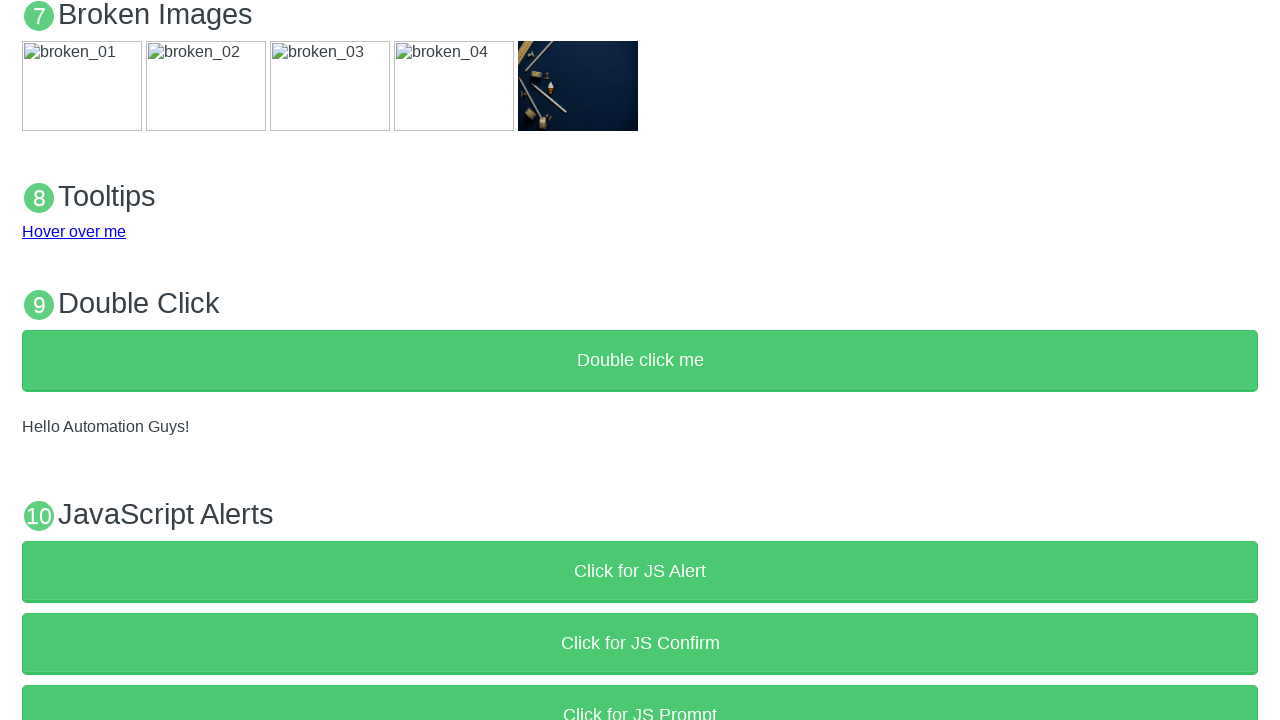